Tests the Maildrop temporary email service by entering an email address and viewing the mailbox

Starting URL: https://maildrop.cc/

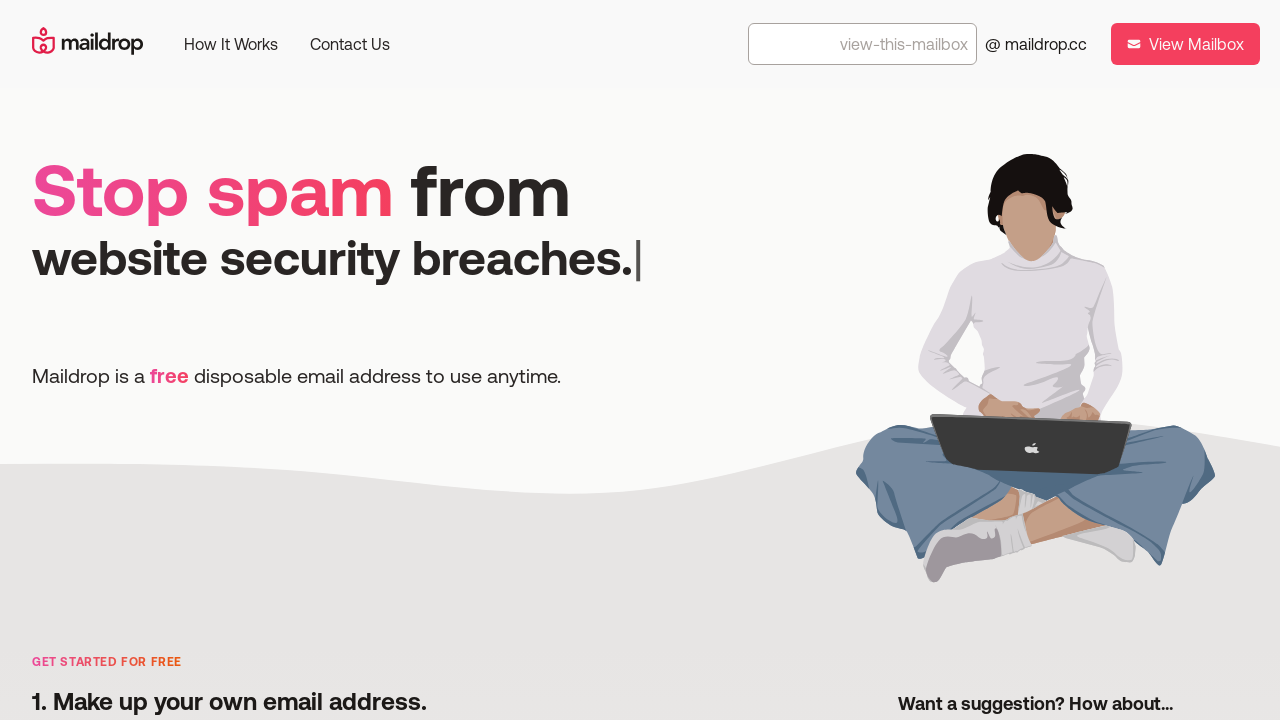

Filled email address field with 'testmail123@maildrop.cc' on (//input[@type='text'])[1]
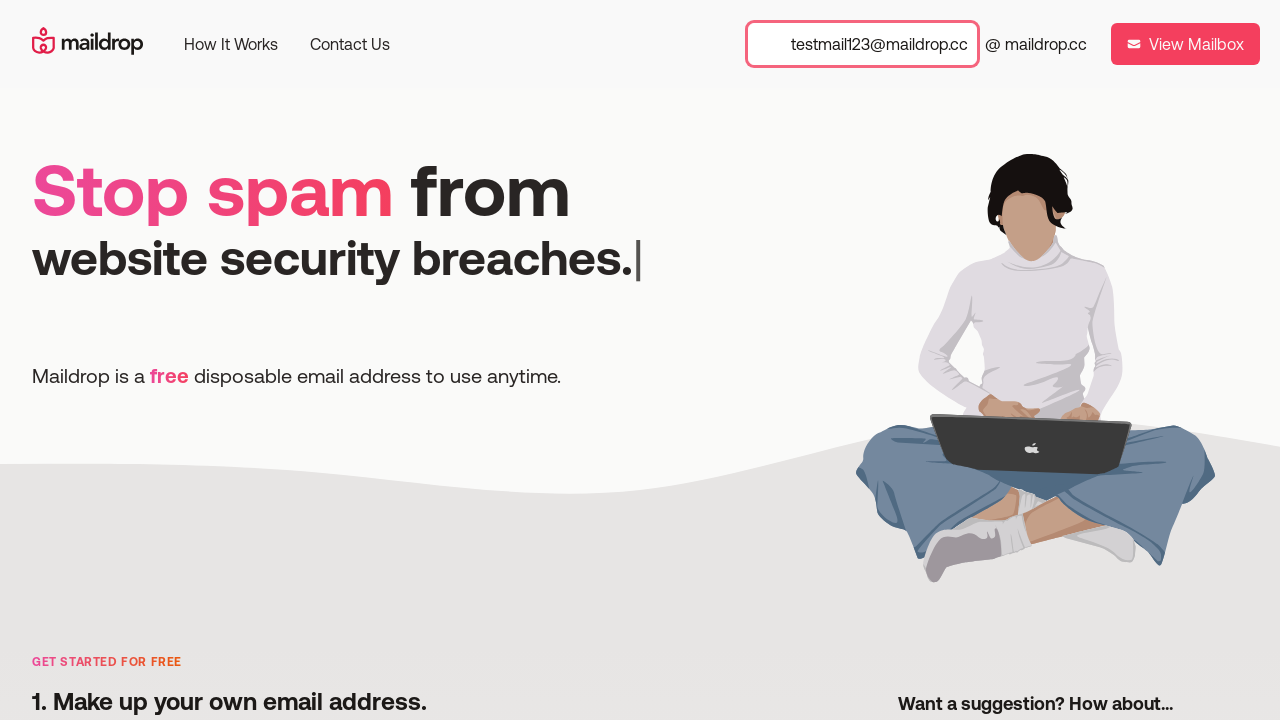

Clicked View Mailbox button at (1186, 44) on xpath=//*[text()='View Mailbox']/parent::button
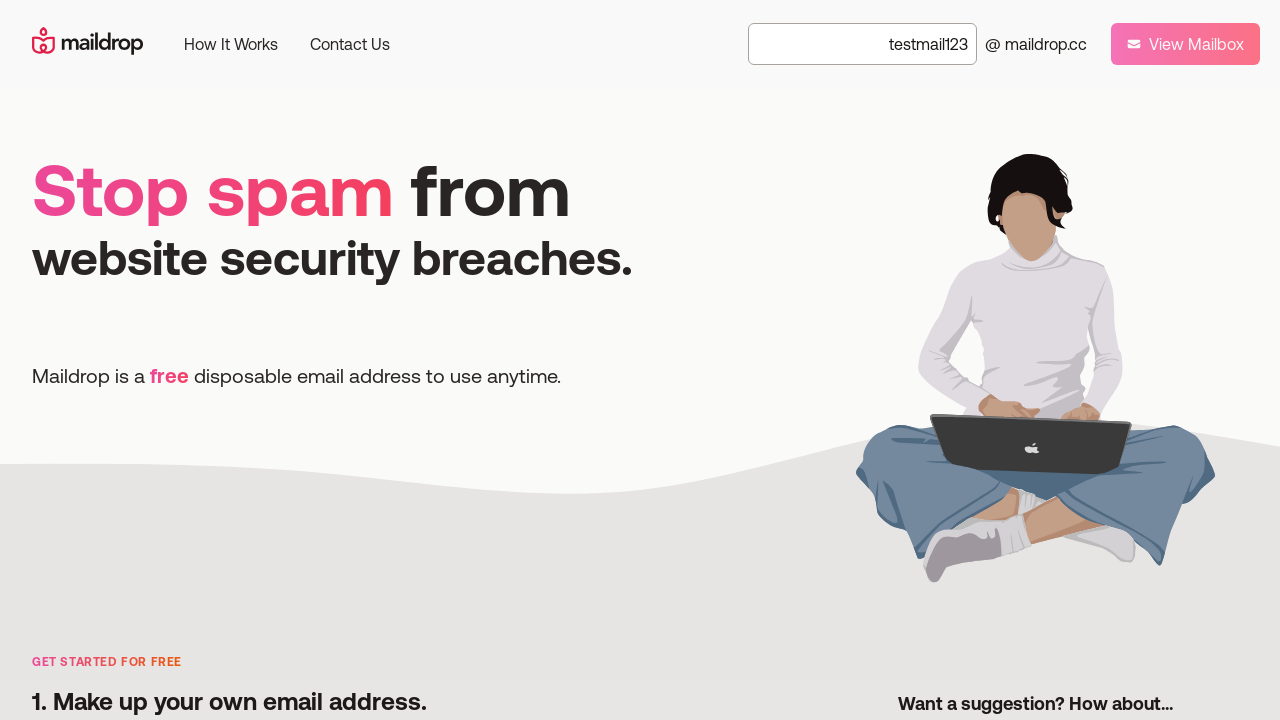

Mail is not present in mailbox - Delete button not found
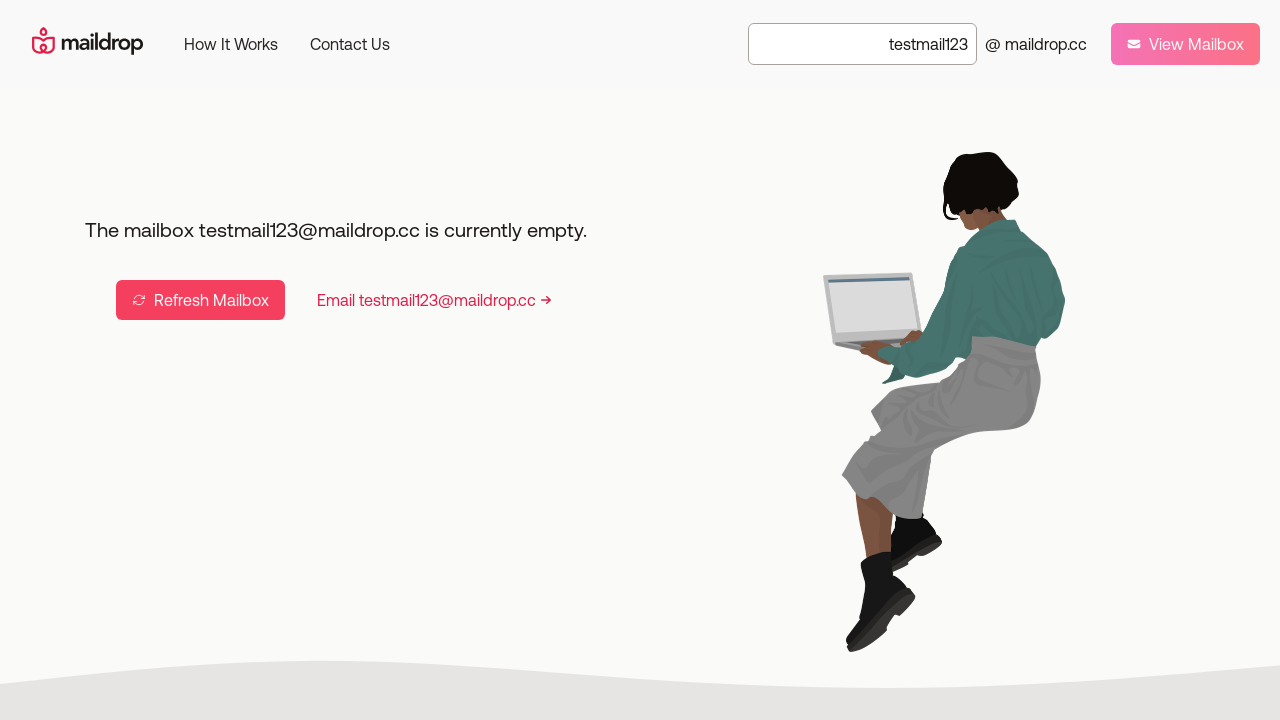

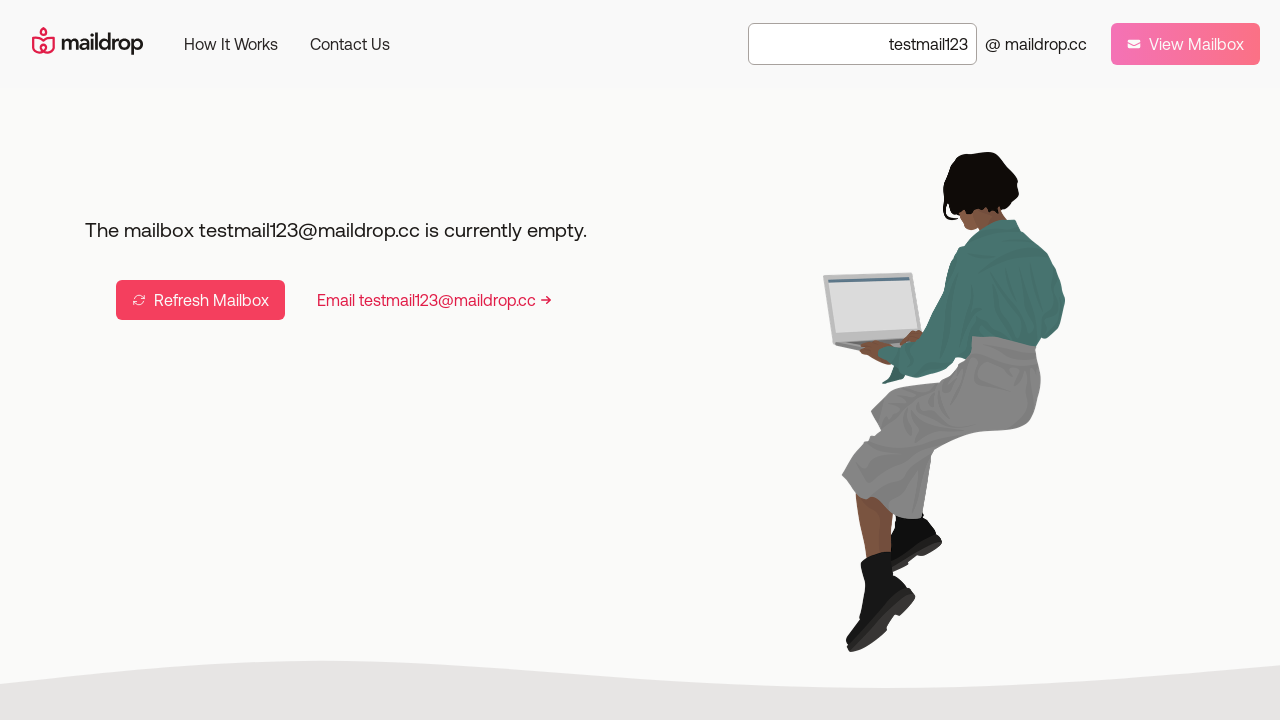